Tests opening and closing a small modal dialog, then verifies the large modal button is still visible

Starting URL: https://demoqa.com/modal-dialogs

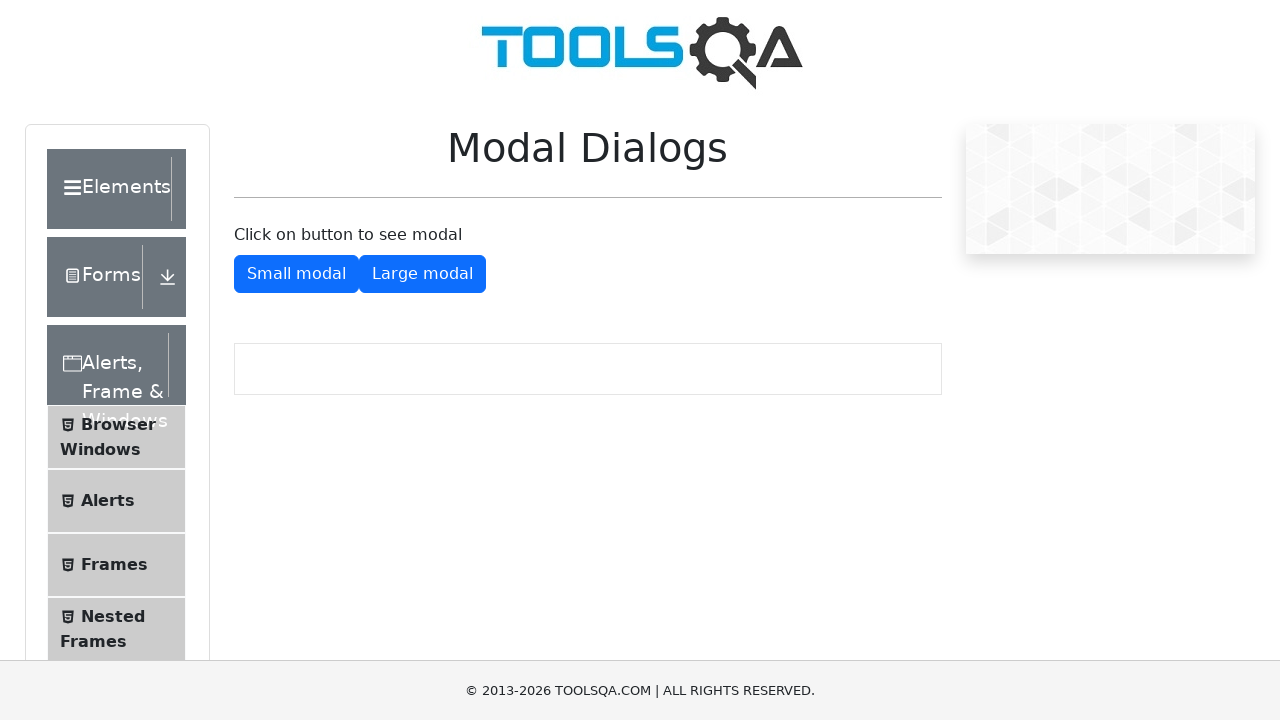

Clicked button to open small modal dialog at (296, 274) on #showSmallModal
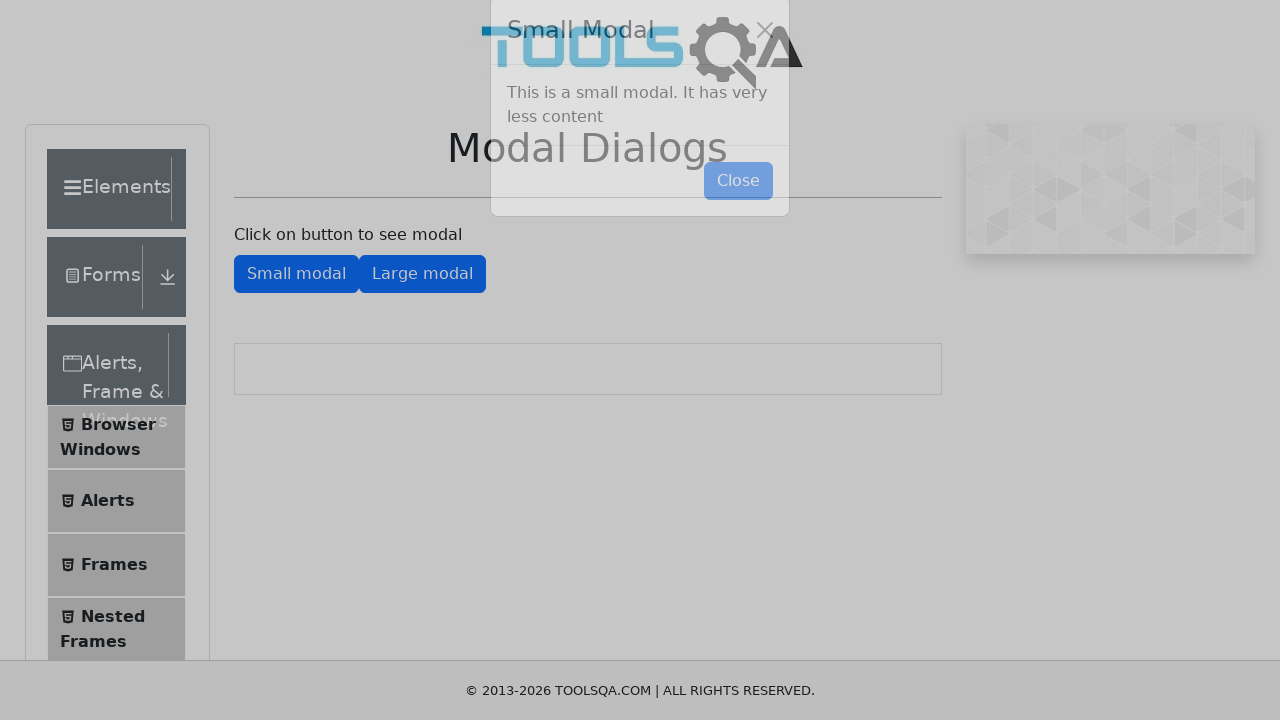

Clicked button to close small modal dialog at (738, 214) on #closeSmallModal
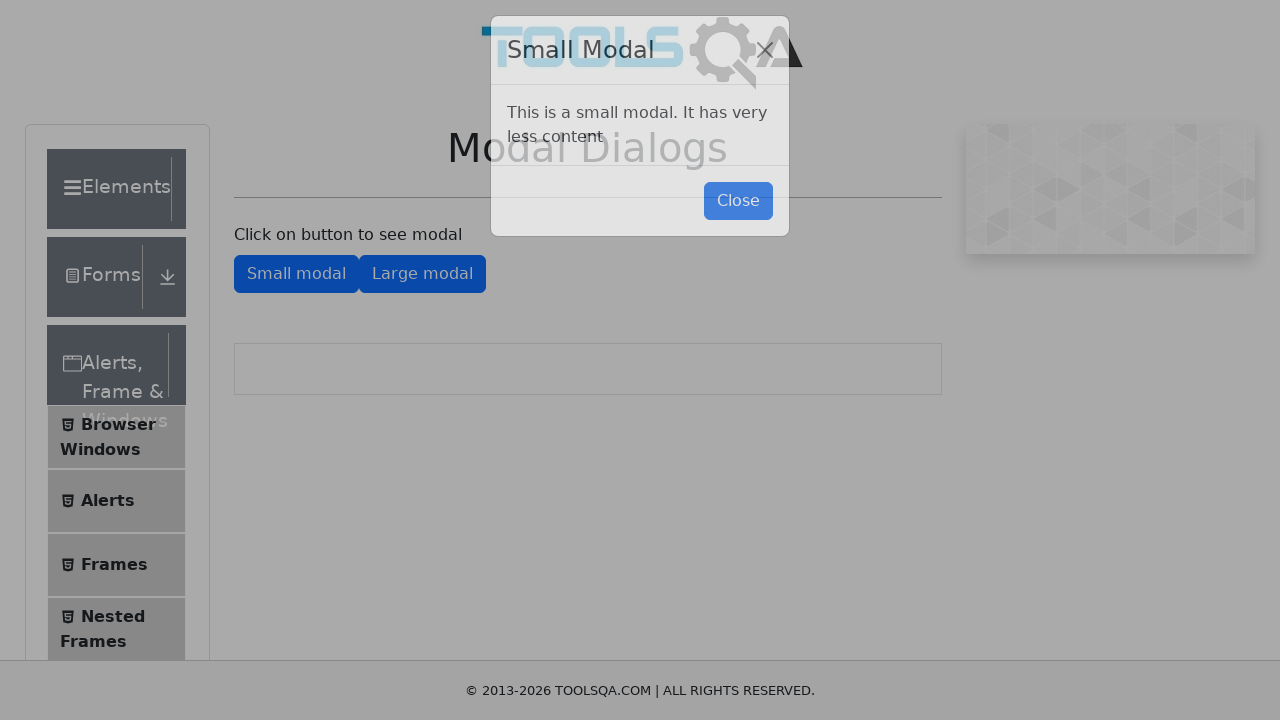

Verified that large modal button is visible after closing small modal
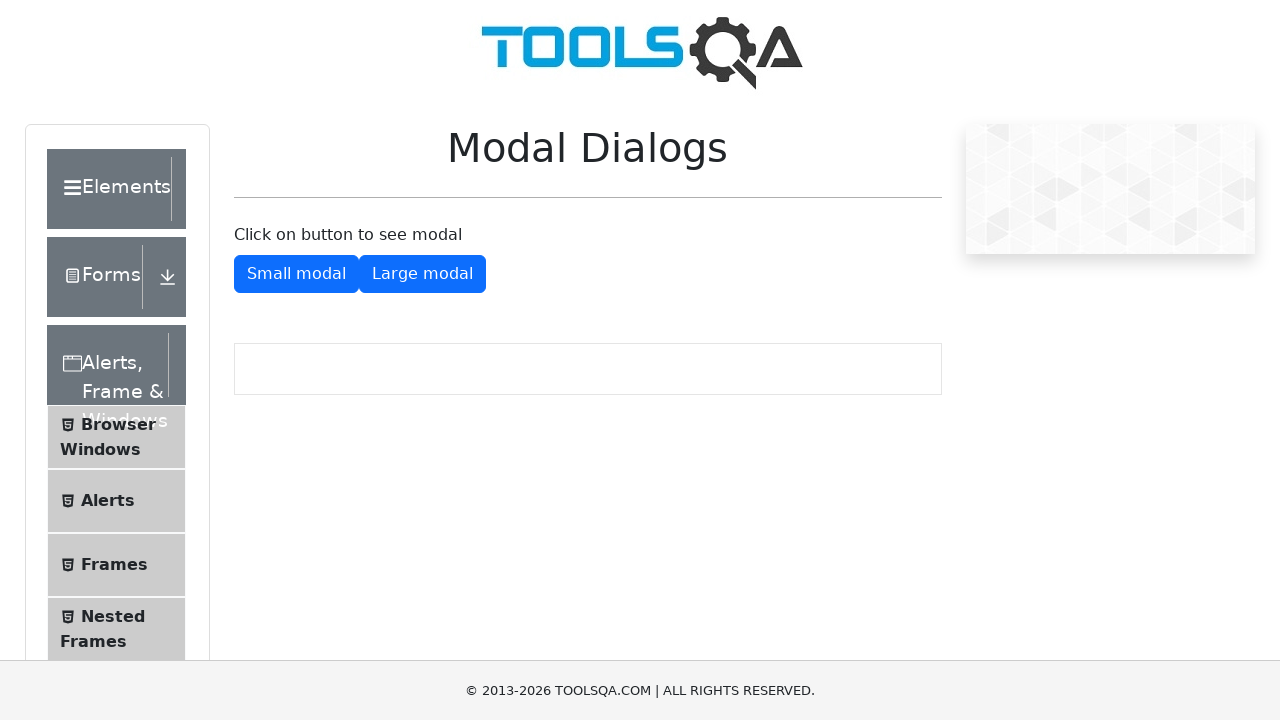

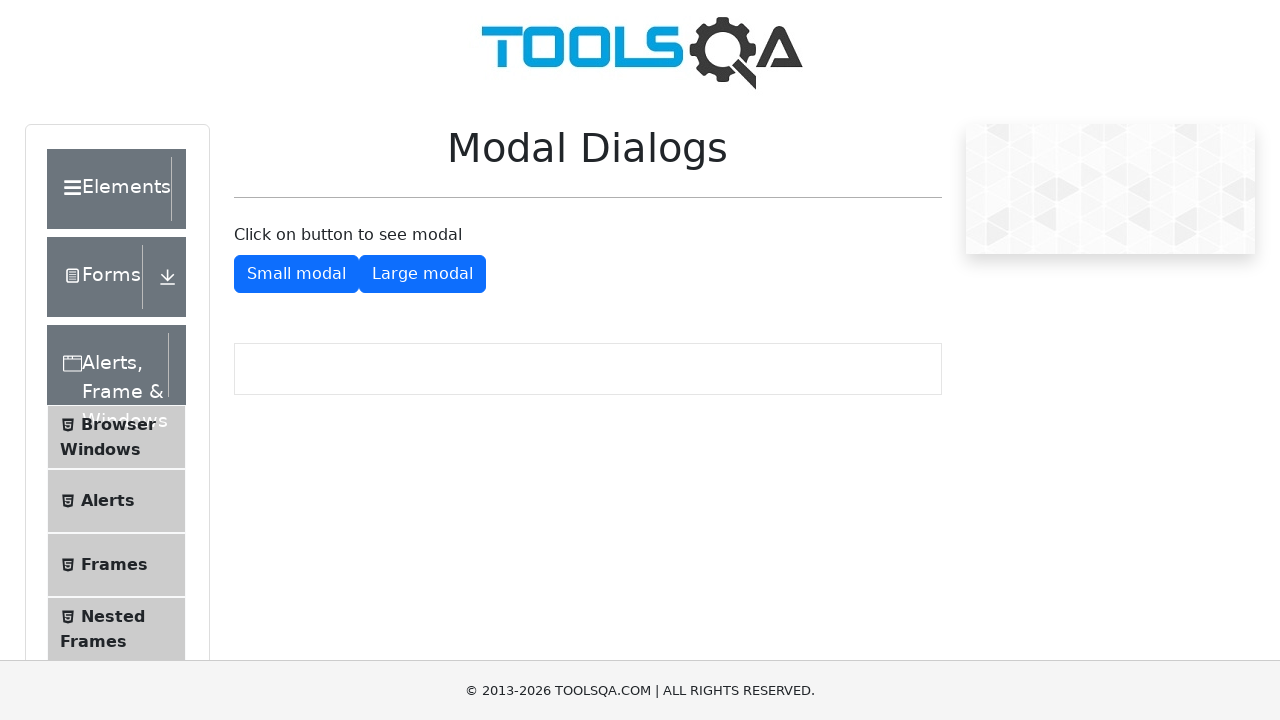